Tests marking all todo items as completed using the toggle all checkbox

Starting URL: https://demo.playwright.dev/todomvc

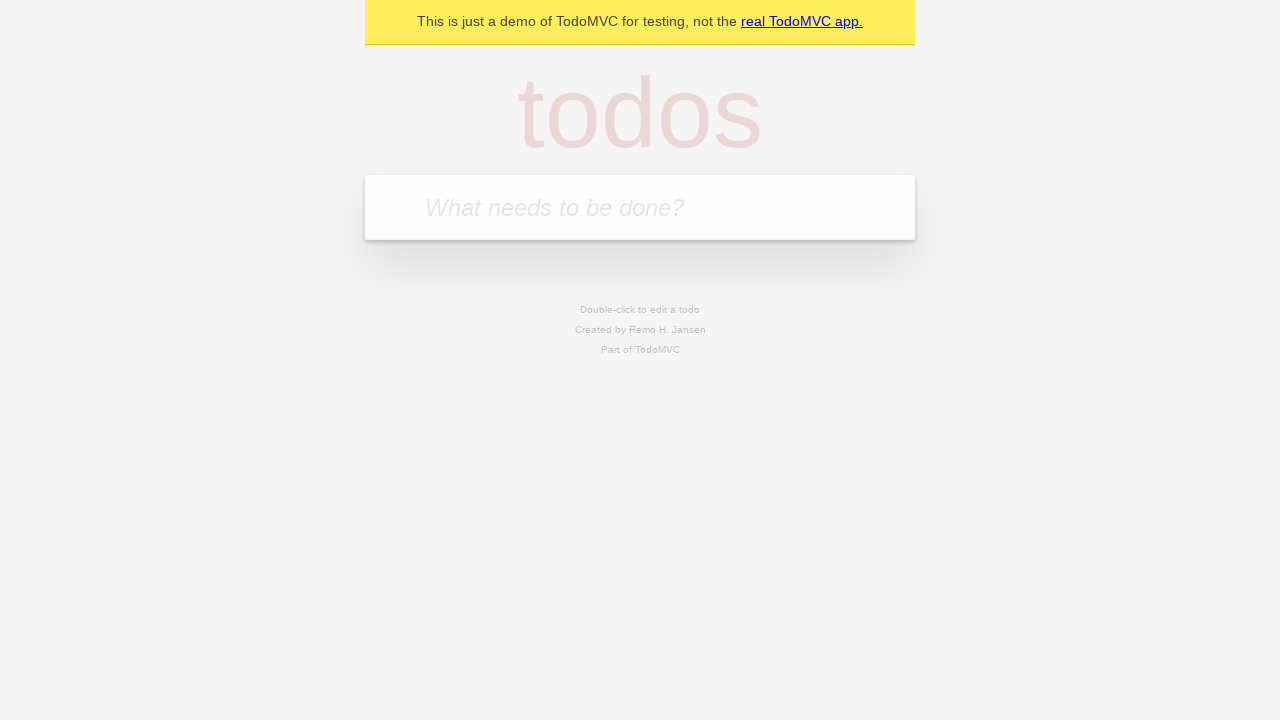

Filled todo input with 'buy some cheese' on internal:attr=[placeholder="What needs to be done?"i]
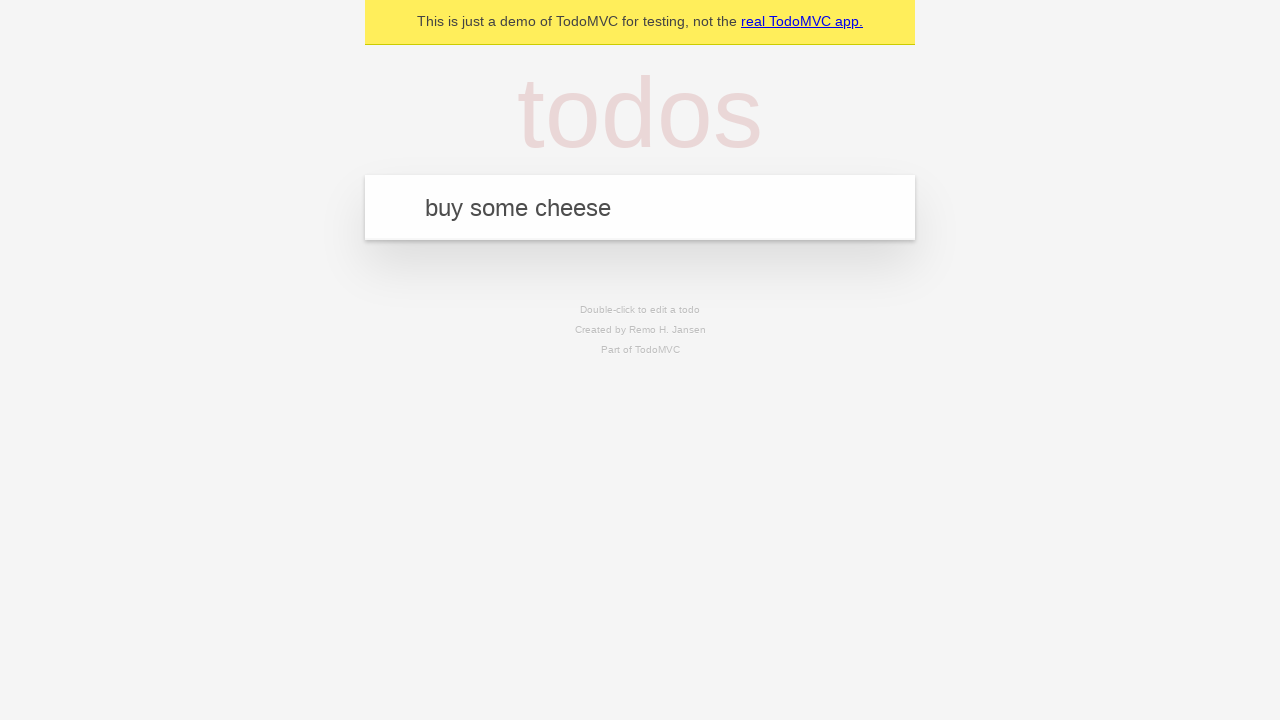

Pressed Enter to create first todo item on internal:attr=[placeholder="What needs to be done?"i]
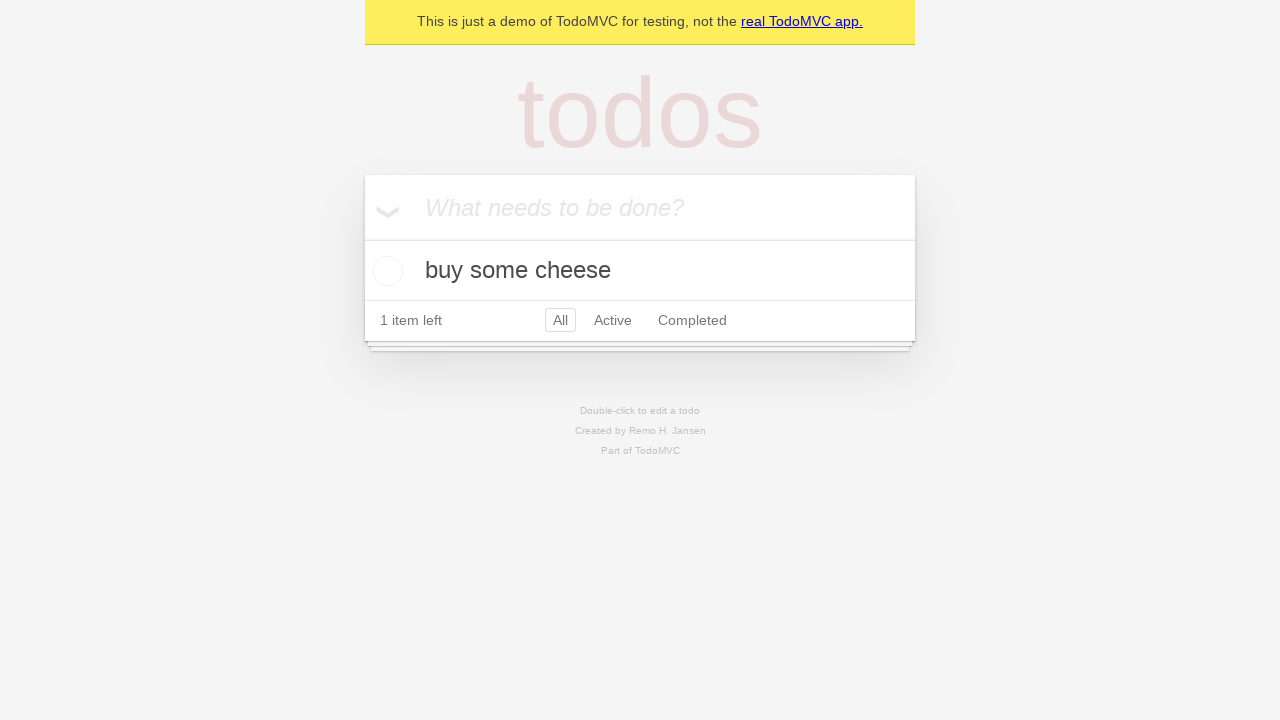

Filled todo input with 'feed the cat' on internal:attr=[placeholder="What needs to be done?"i]
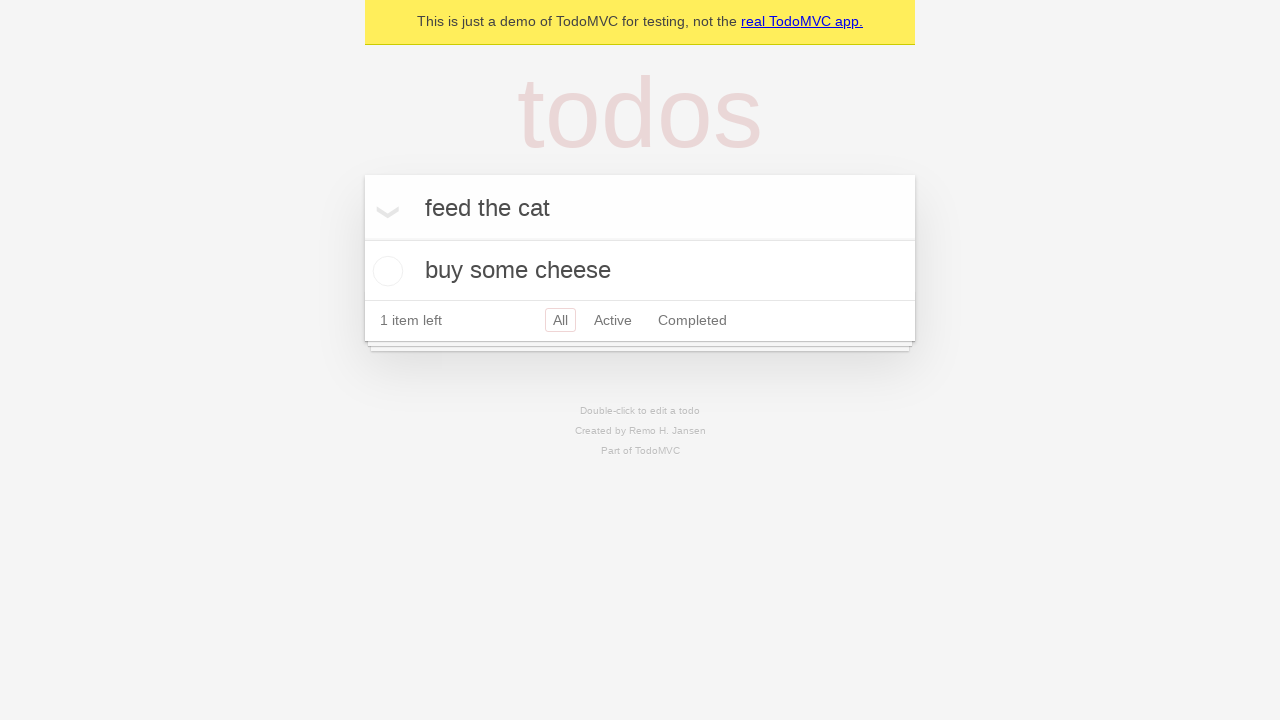

Pressed Enter to create second todo item on internal:attr=[placeholder="What needs to be done?"i]
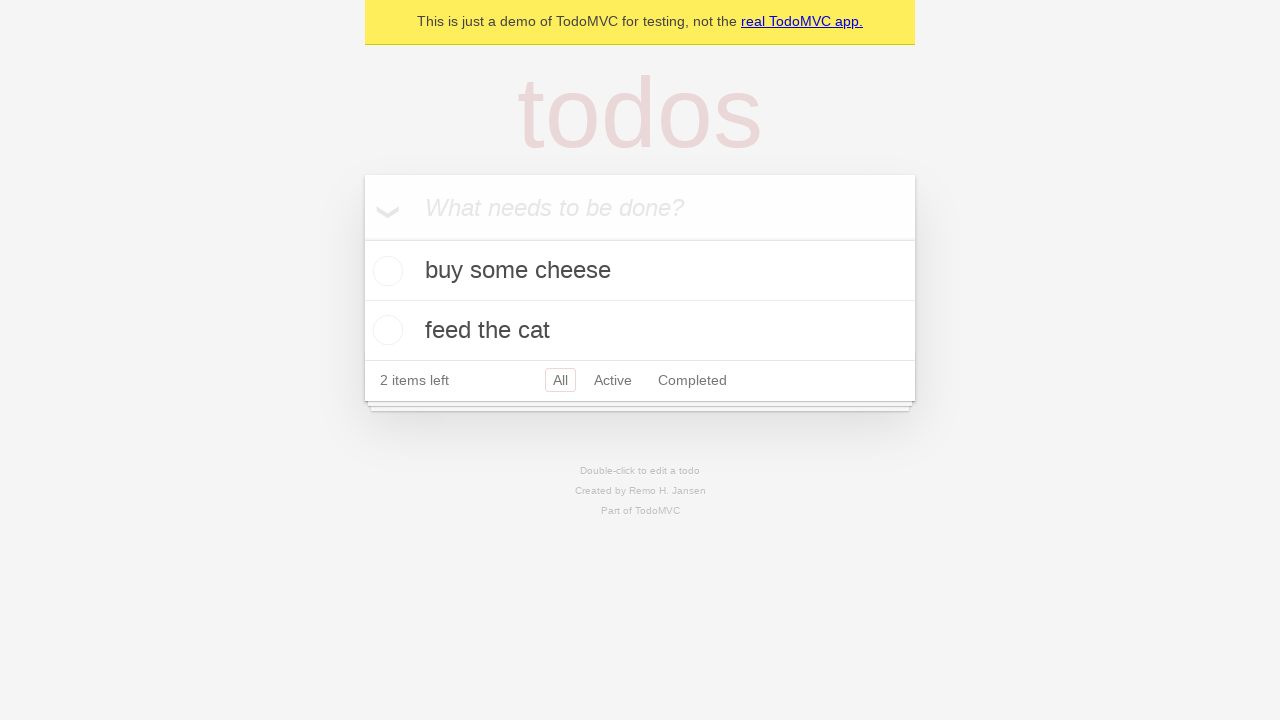

Filled todo input with 'book a doctors appointment' on internal:attr=[placeholder="What needs to be done?"i]
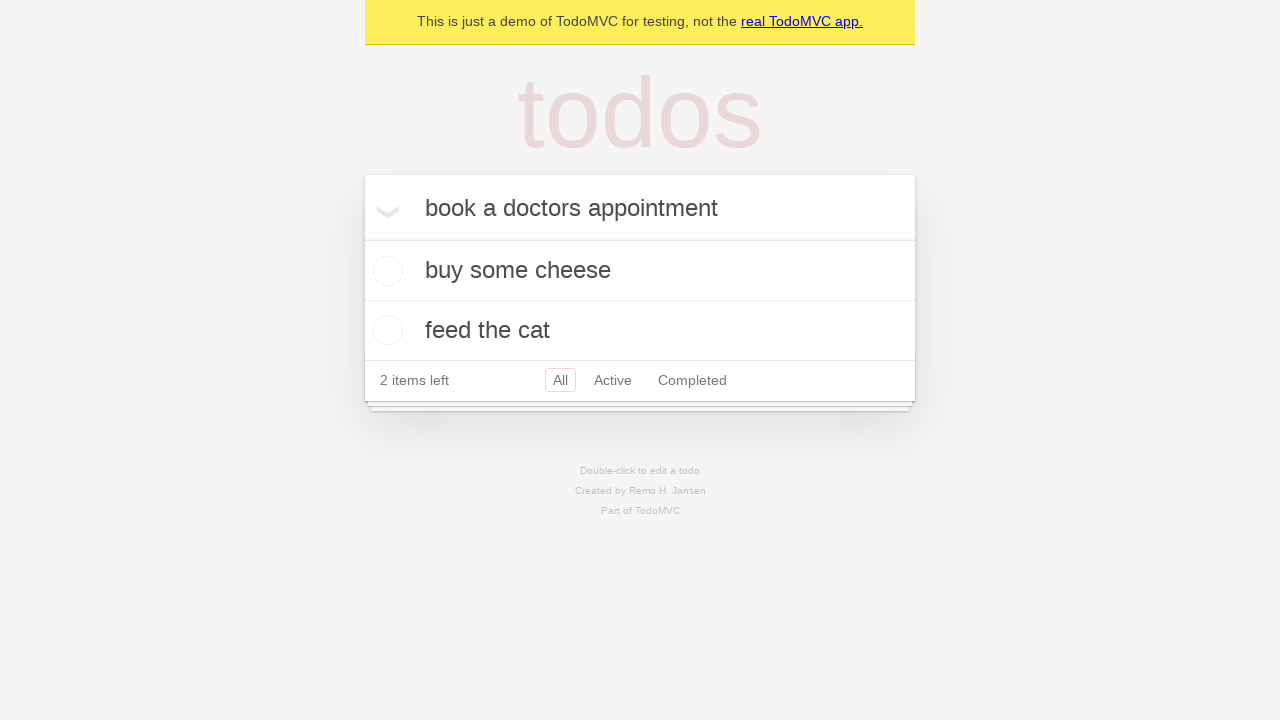

Pressed Enter to create third todo item on internal:attr=[placeholder="What needs to be done?"i]
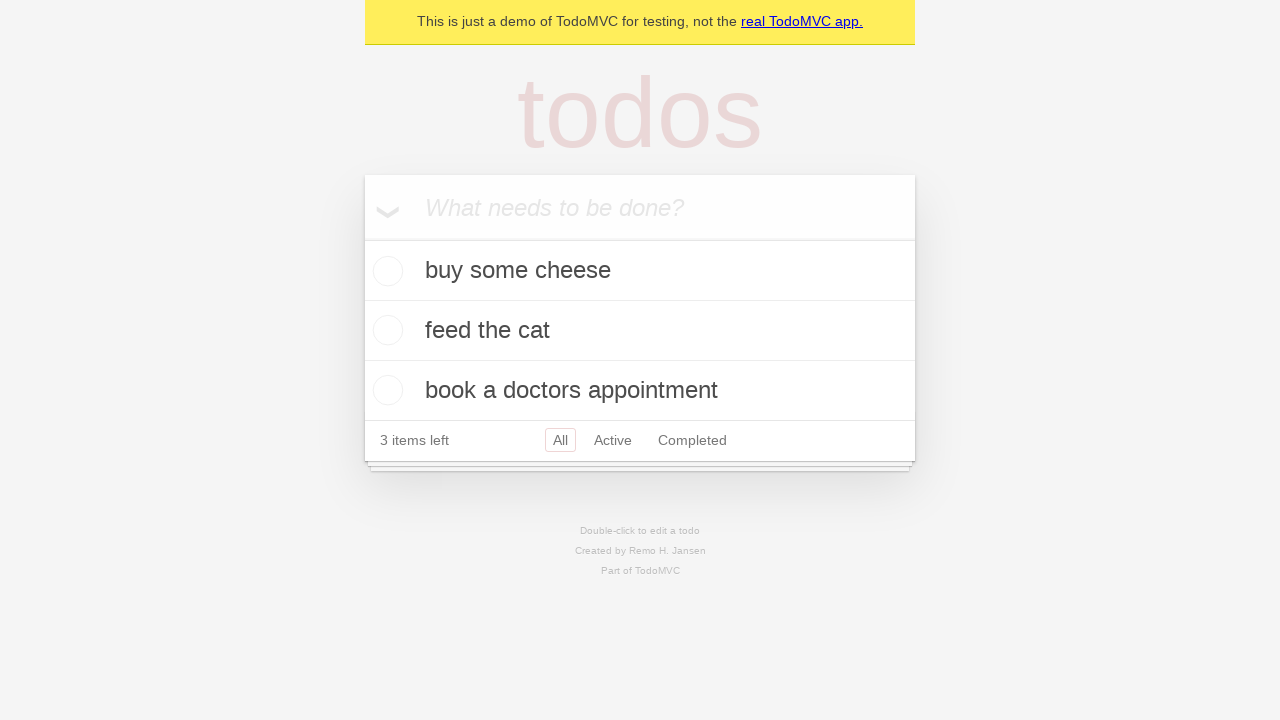

Waited for todo items to be created
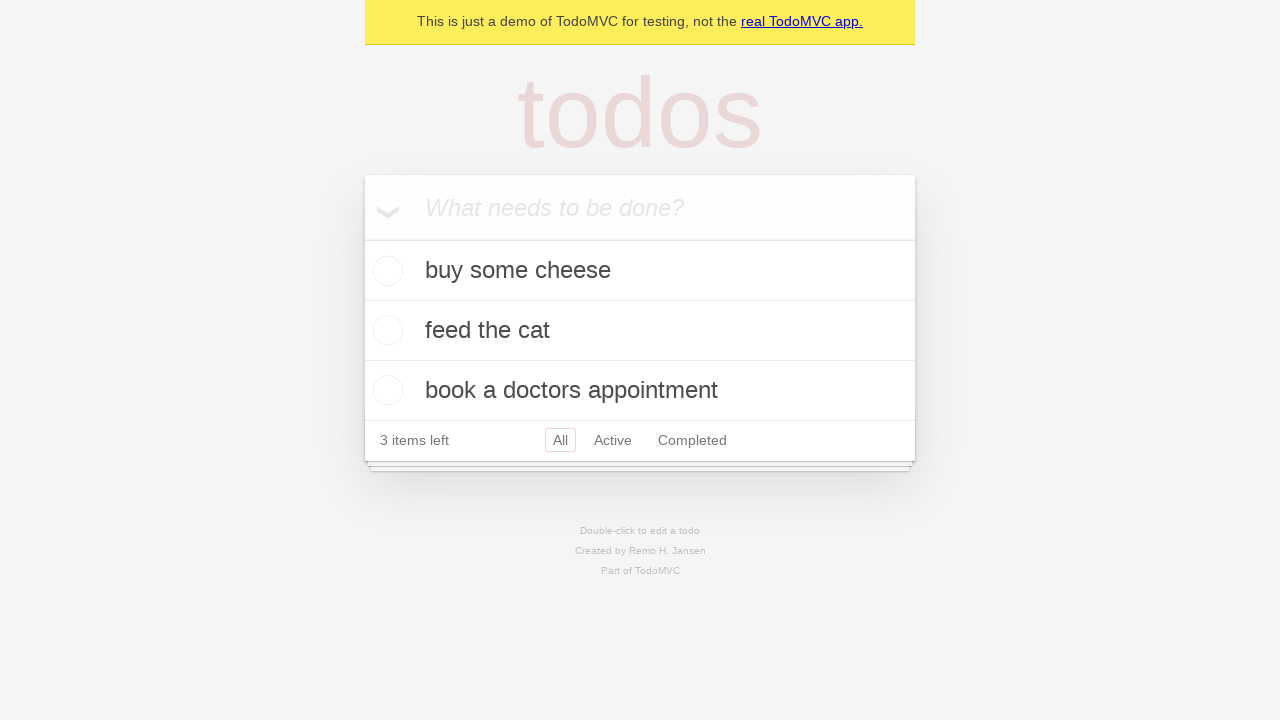

Clicked 'Mark all as complete' checkbox to toggle all items as completed at (362, 238) on internal:label="Mark all as complete"i
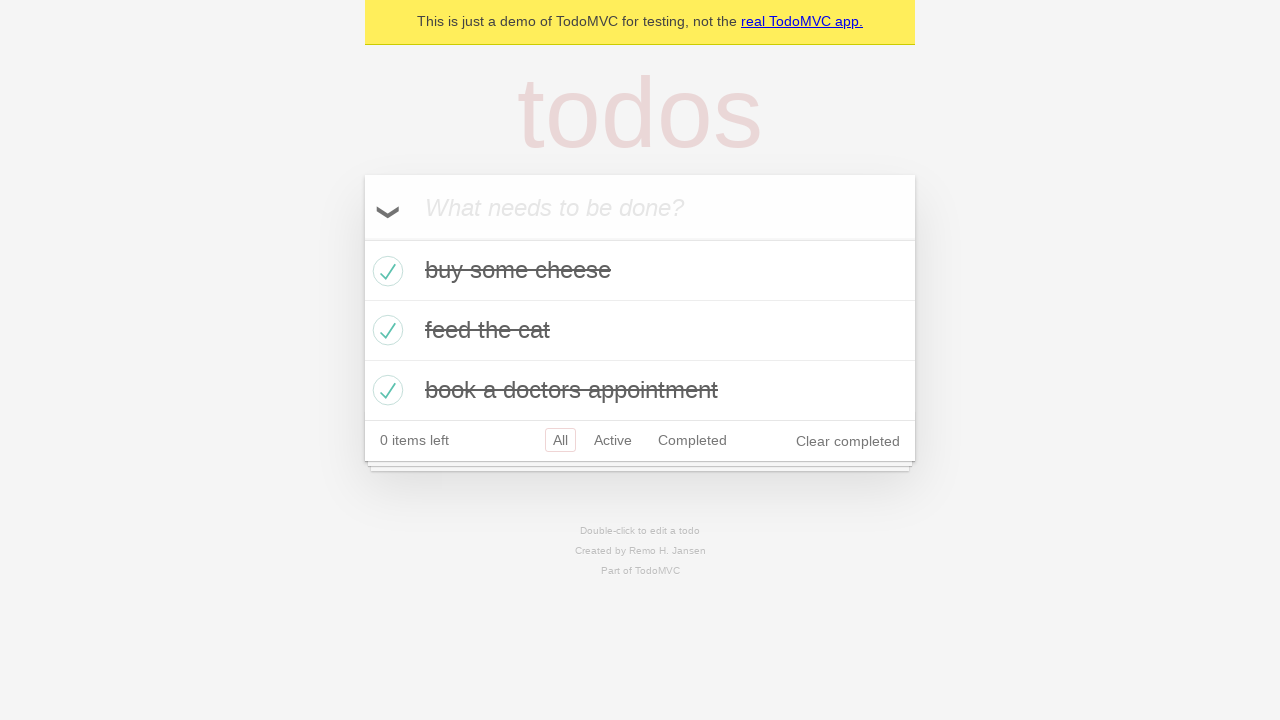

Waited for all todo items to show as completed
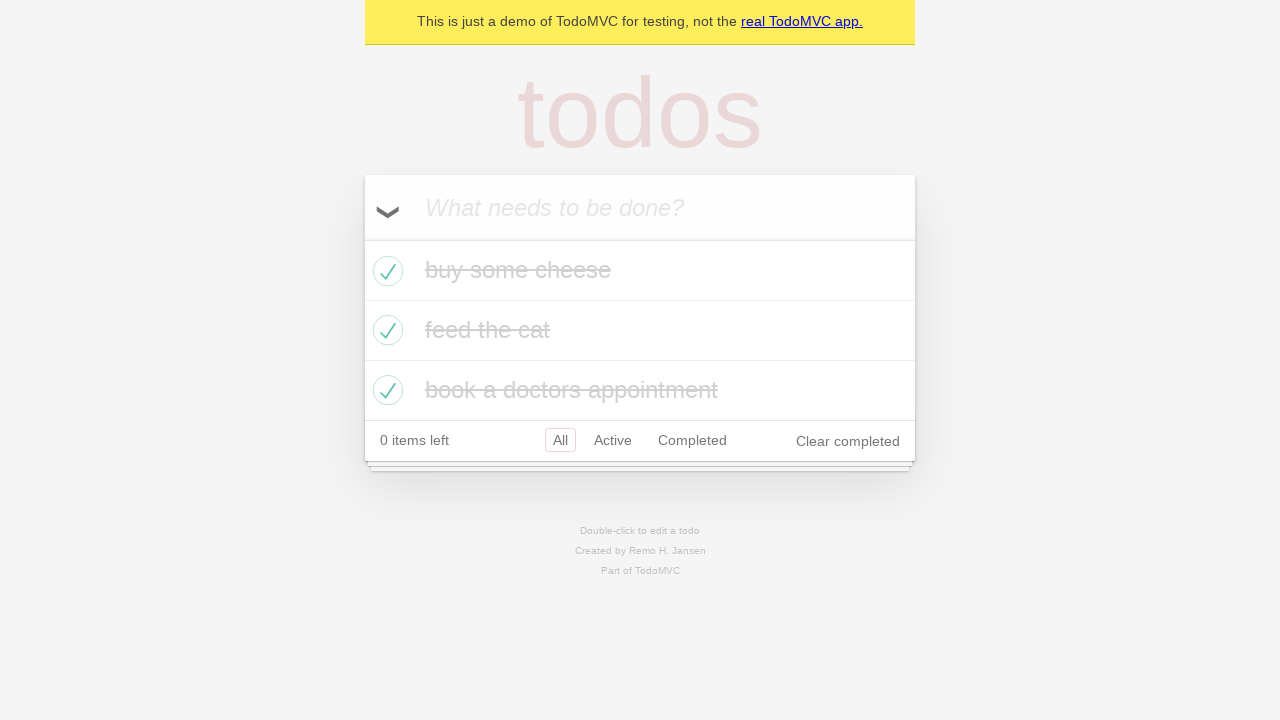

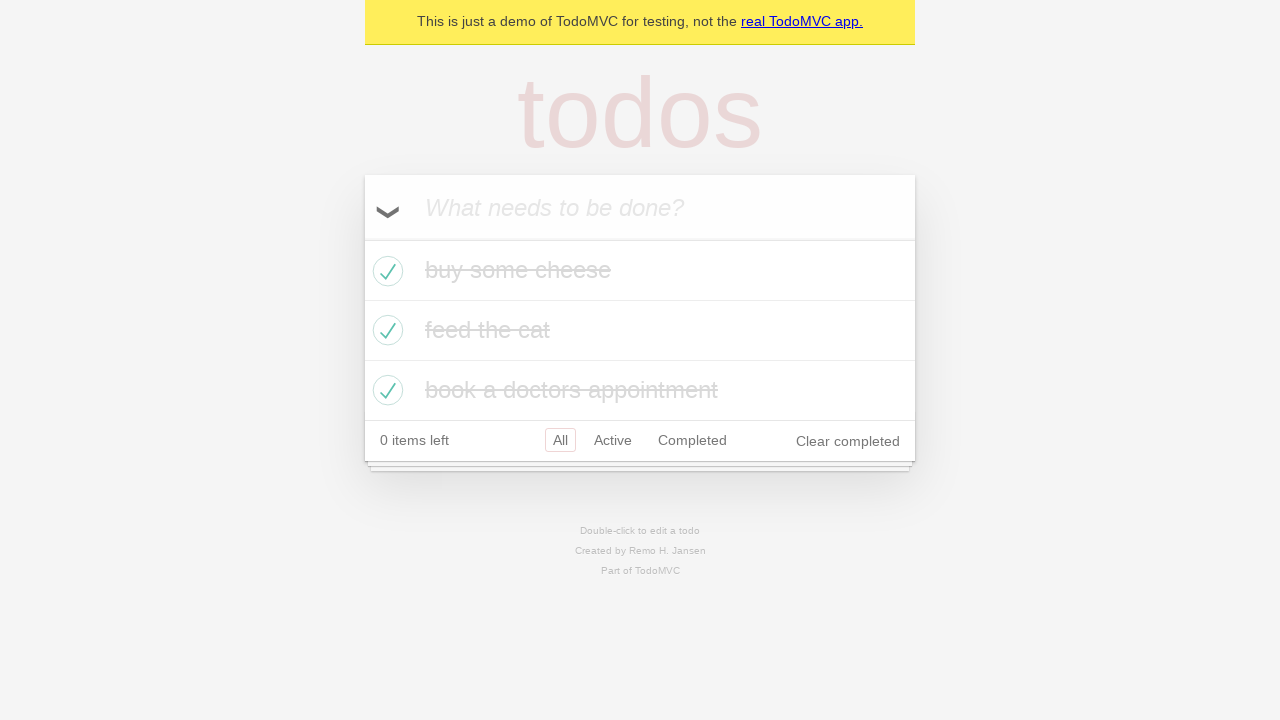